Tests window handling by clicking a link that opens a new window and switching to the new window.

Starting URL: https://the-internet.herokuapp.com/windows

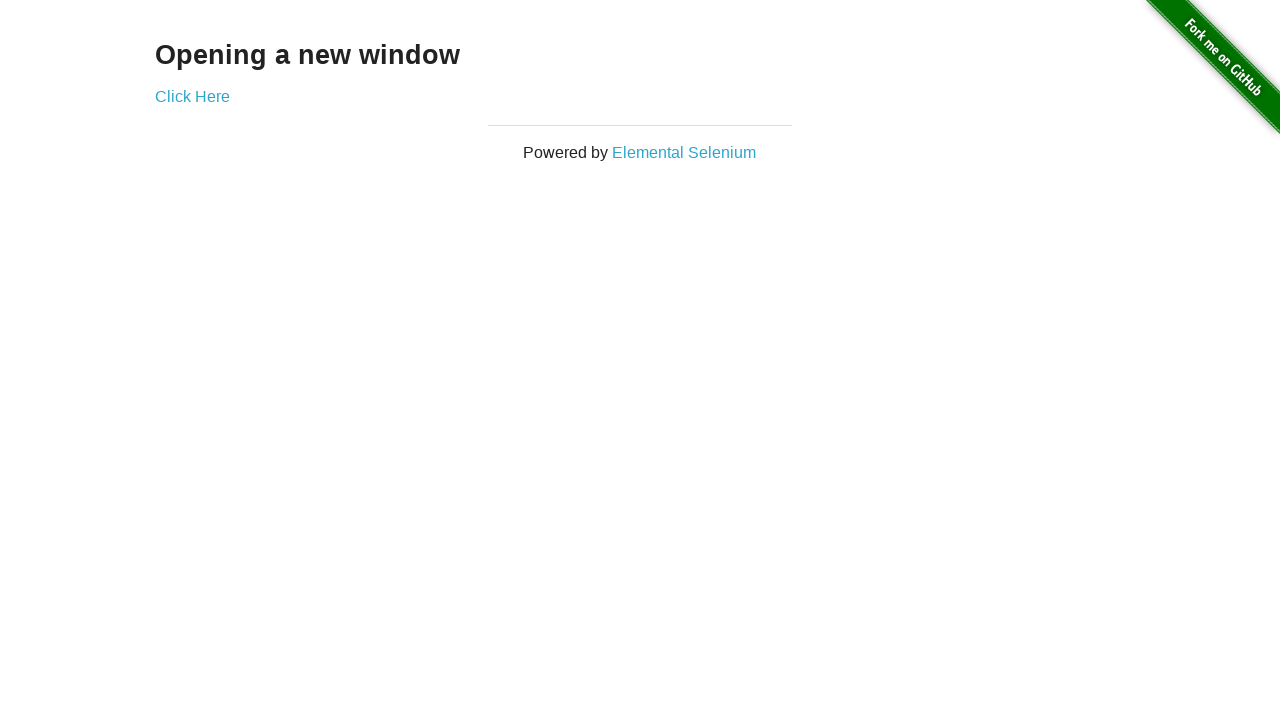

Pressed Enter on 'Click Here' link to open new window on text=Click Here
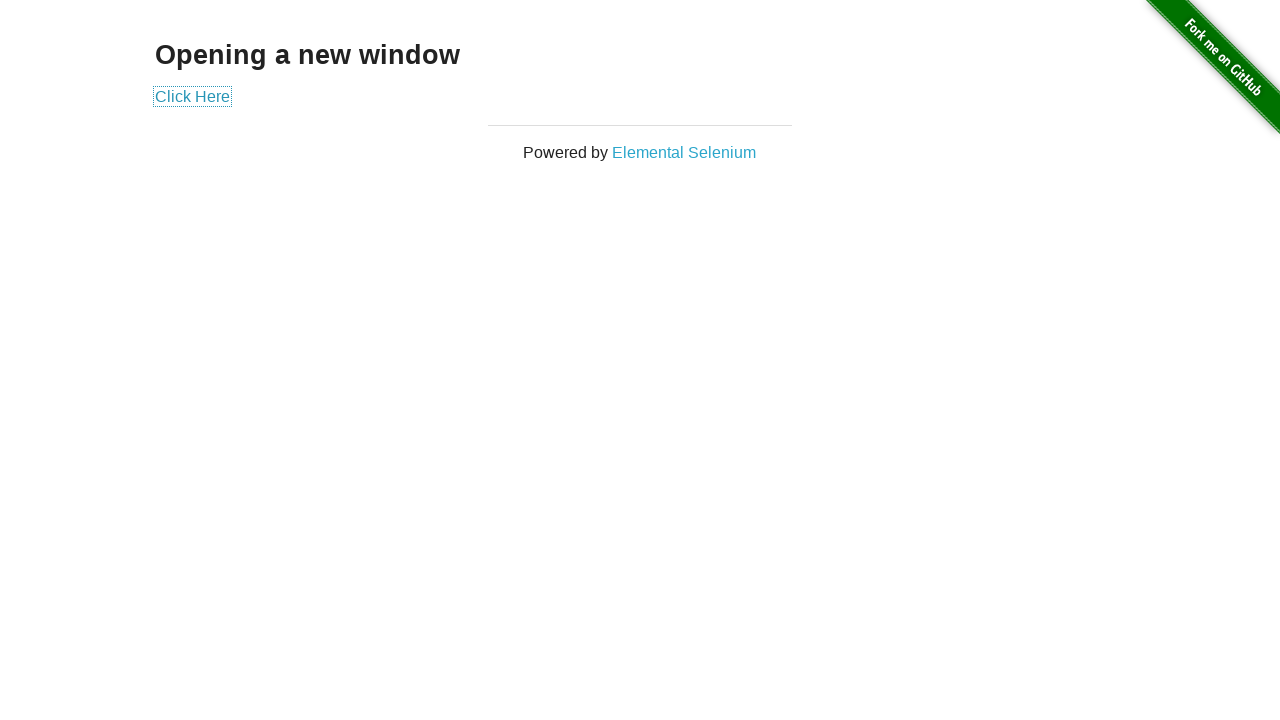

Captured new window page object
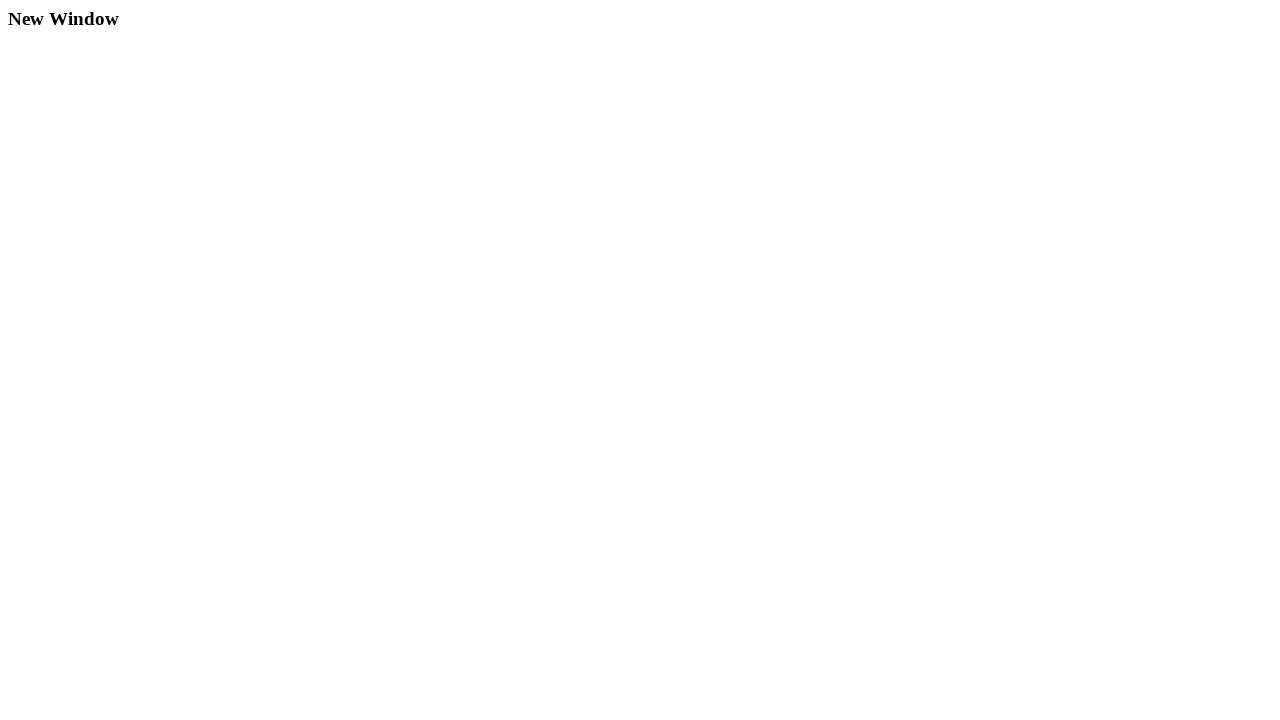

New window finished loading
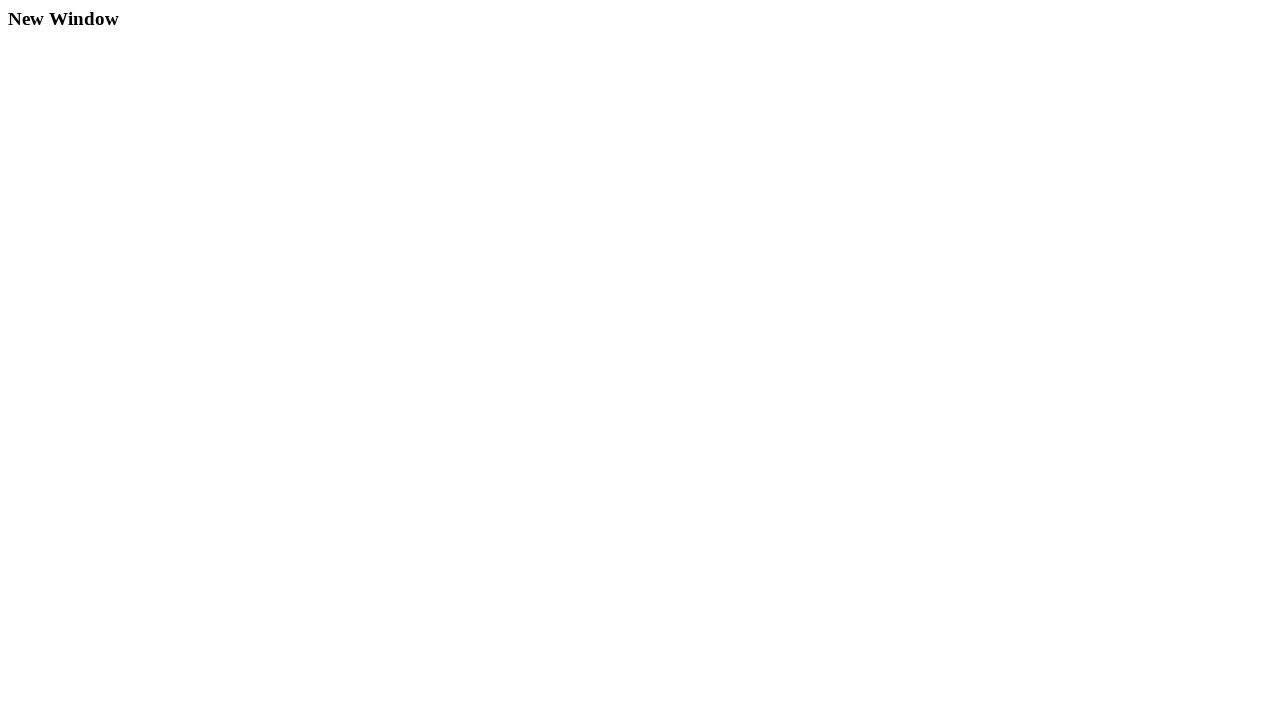

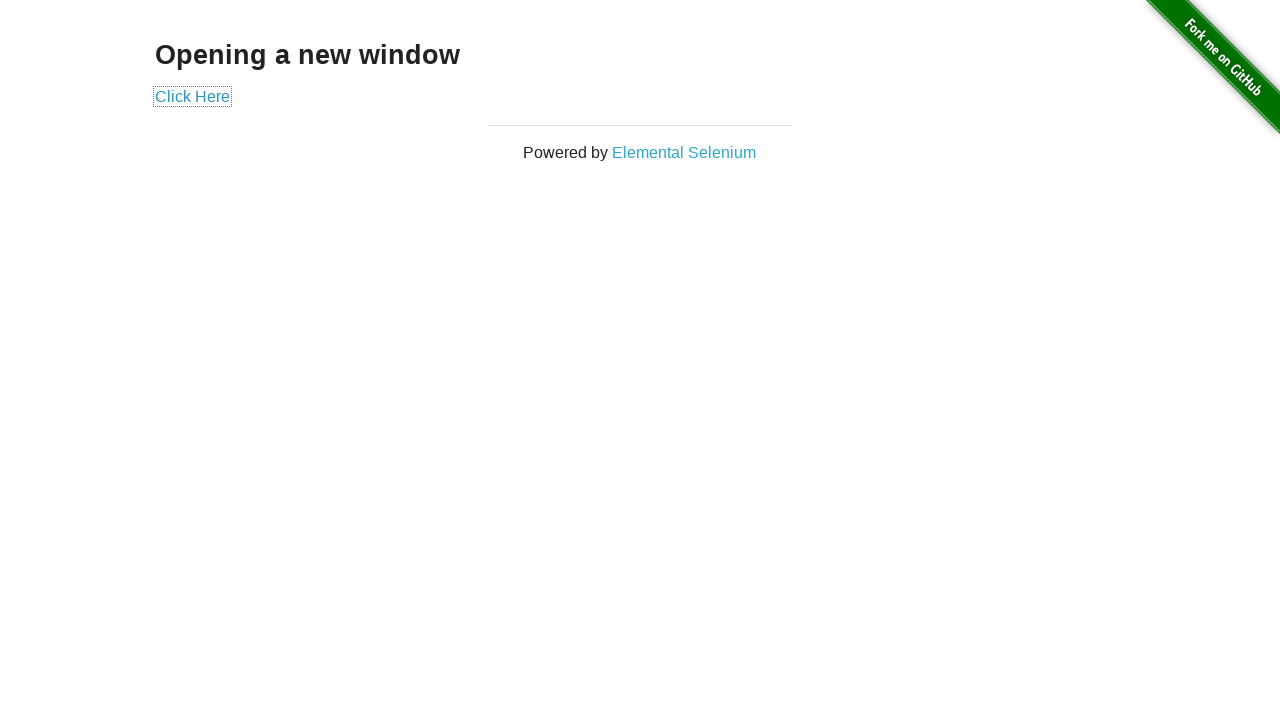